Tests navigation flow by visiting multiple pages in sequence (dashboard, add expense, settlement, history, reports) and verifying each loads correctly

Starting URL: https://partner.nawrasinchina.com

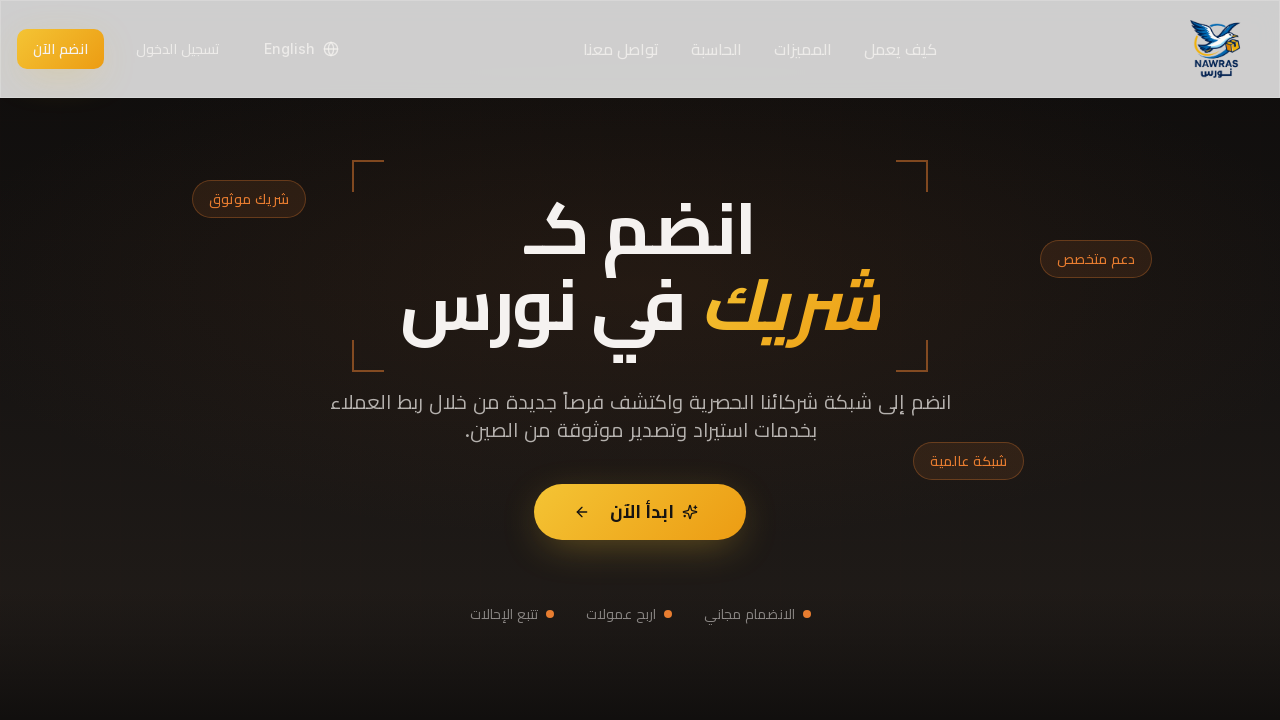

Navigated to Add Expense page
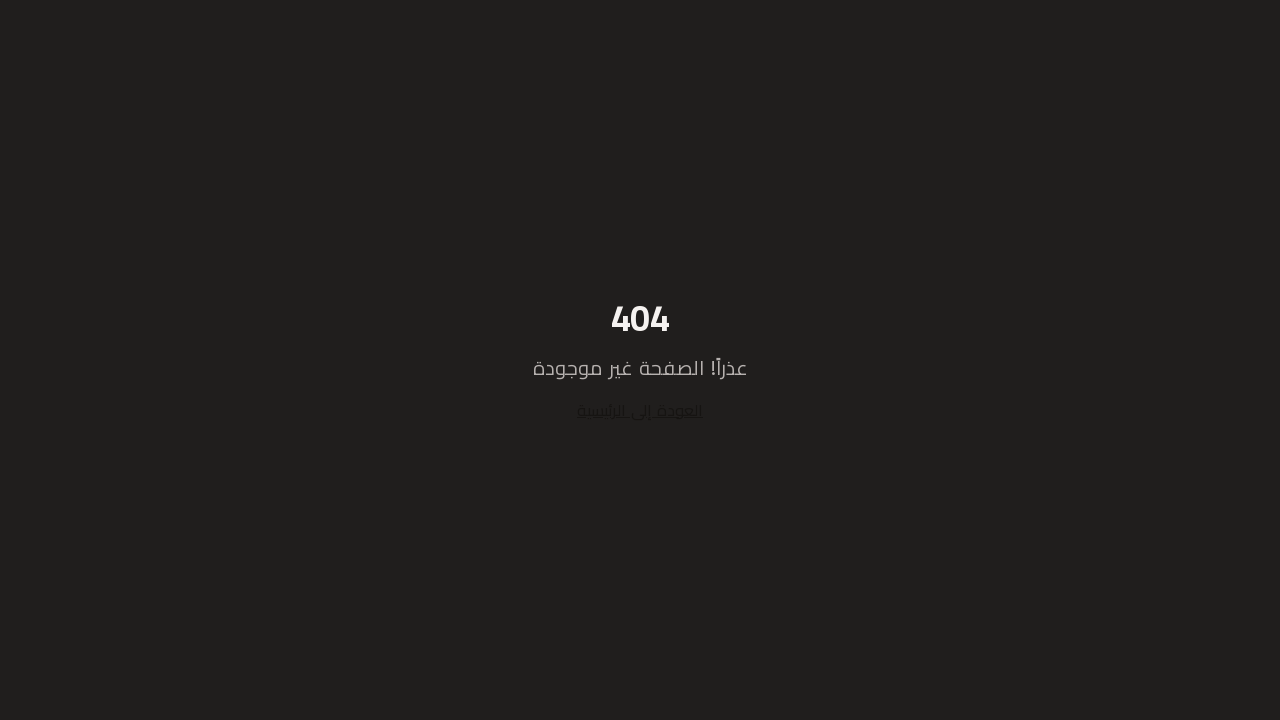

Waited 2 seconds for Add Expense page to fully load
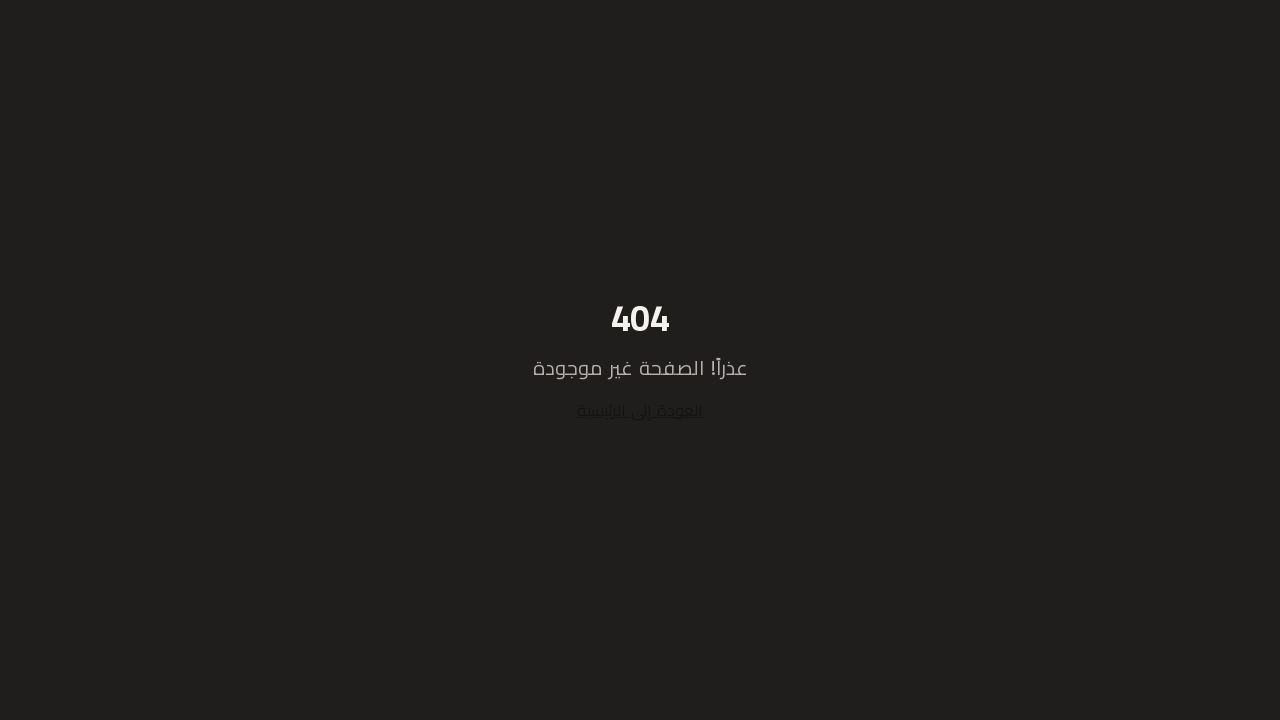

Body element loaded on Add Expense page
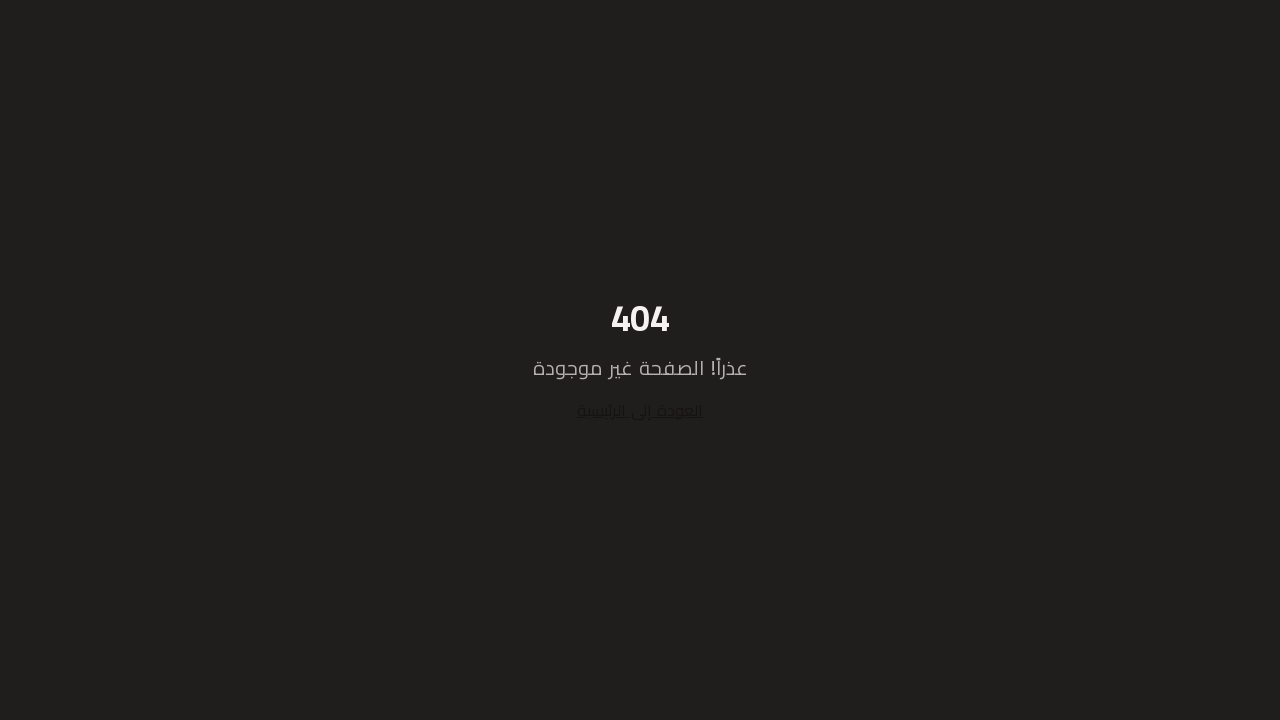

Navigated to Settlement page
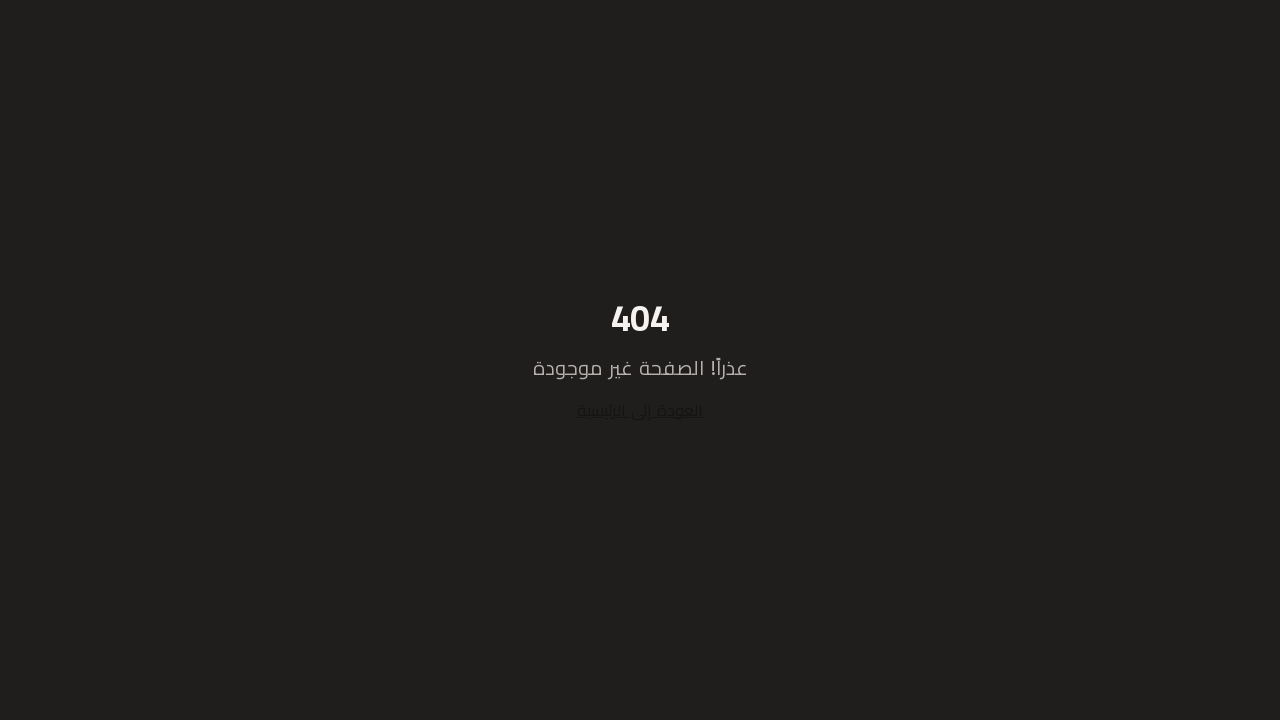

Waited 2 seconds for Settlement page to fully load
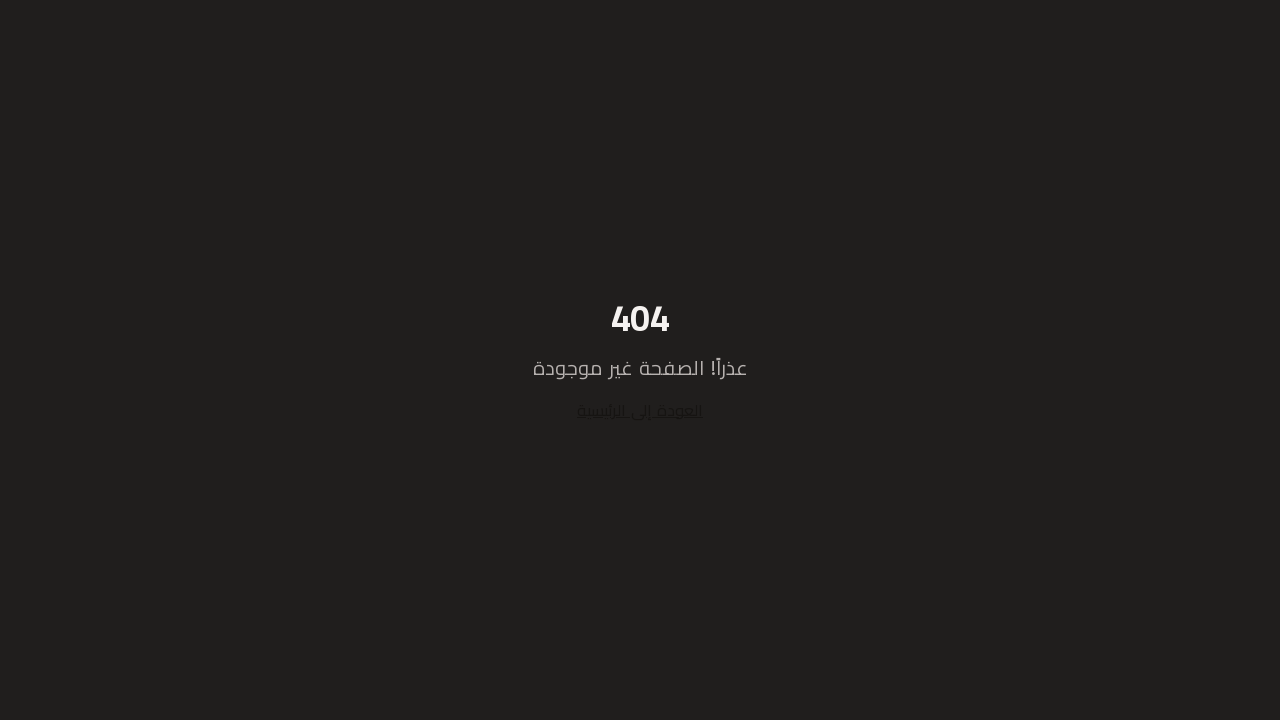

Body element loaded on Settlement page
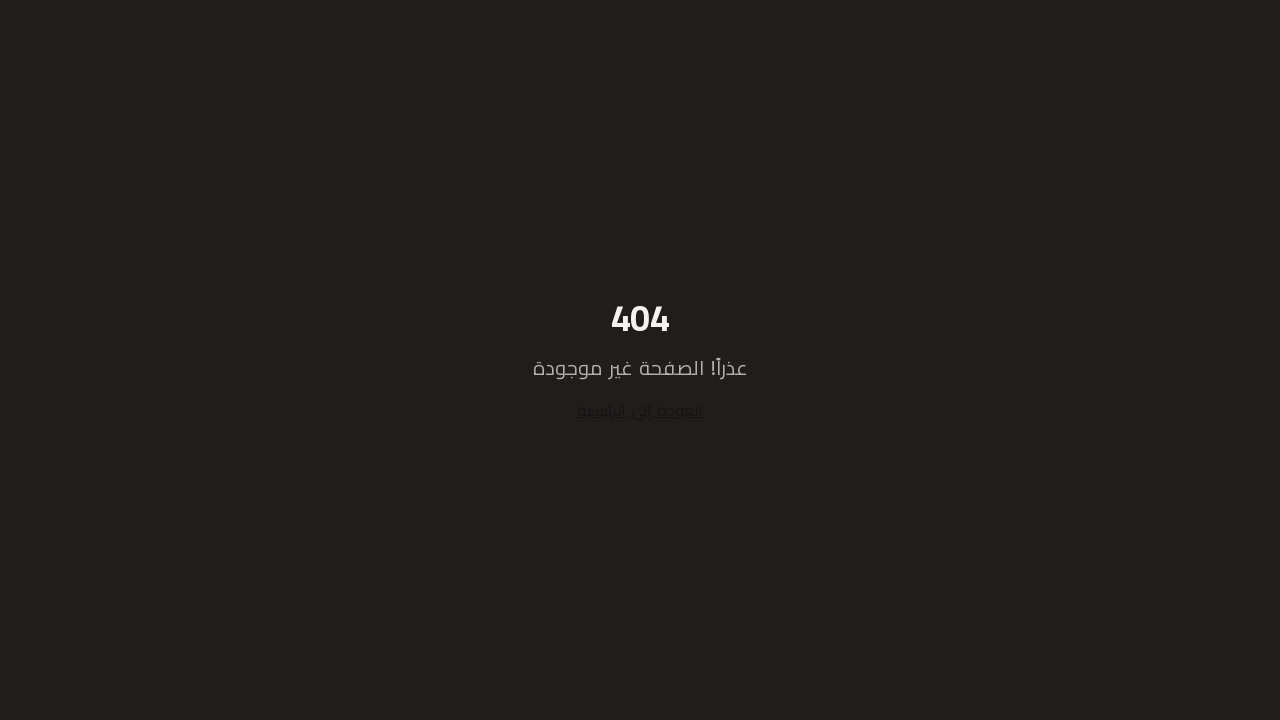

Navigated to History page
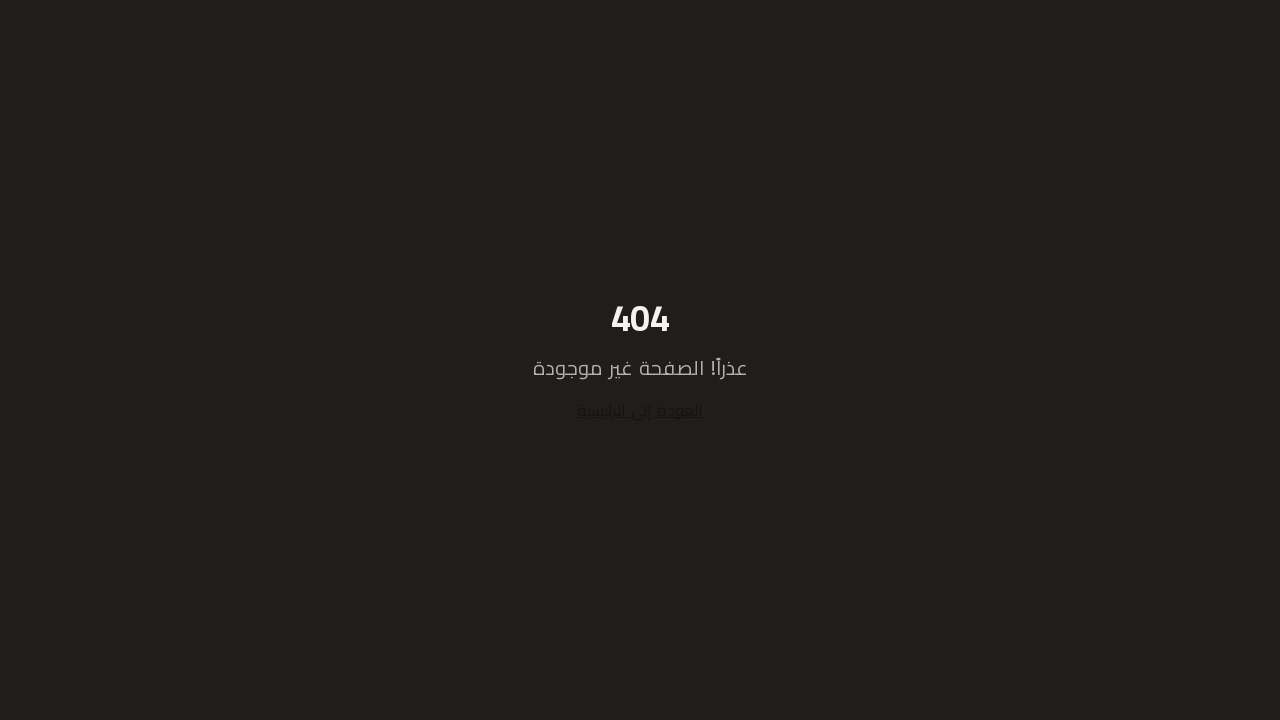

Waited 2 seconds for History page to fully load
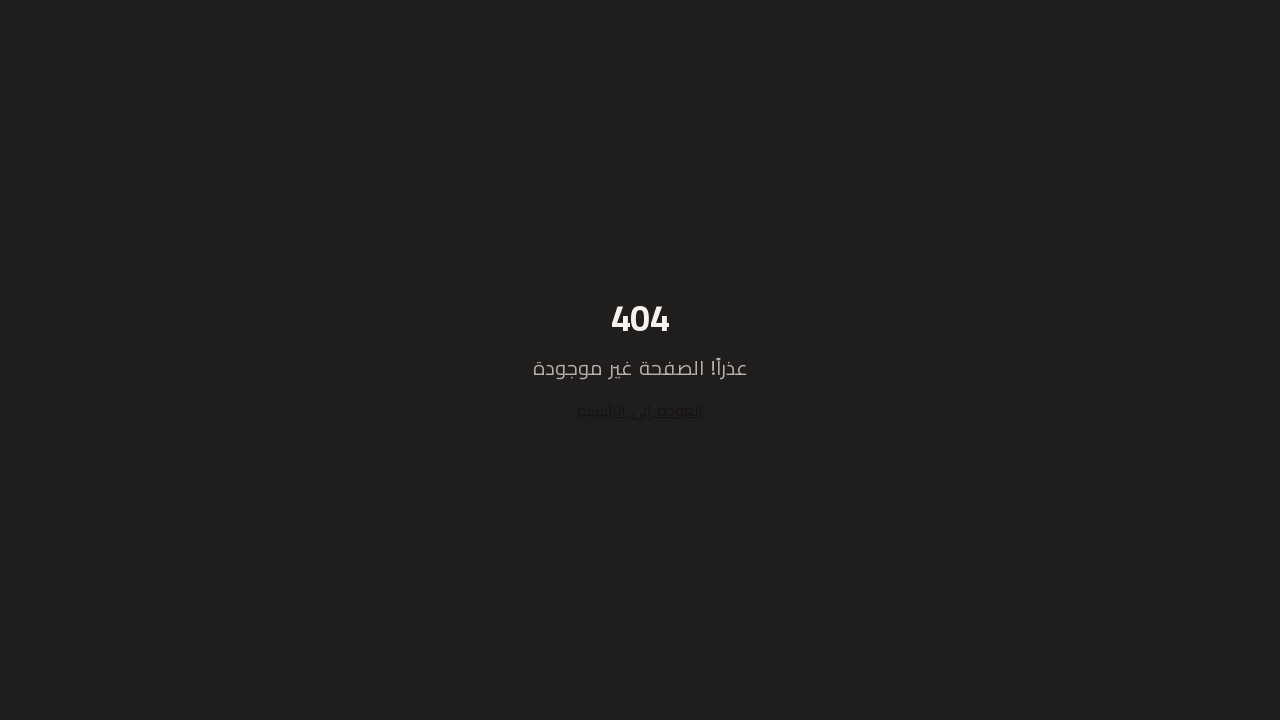

Body element loaded on History page
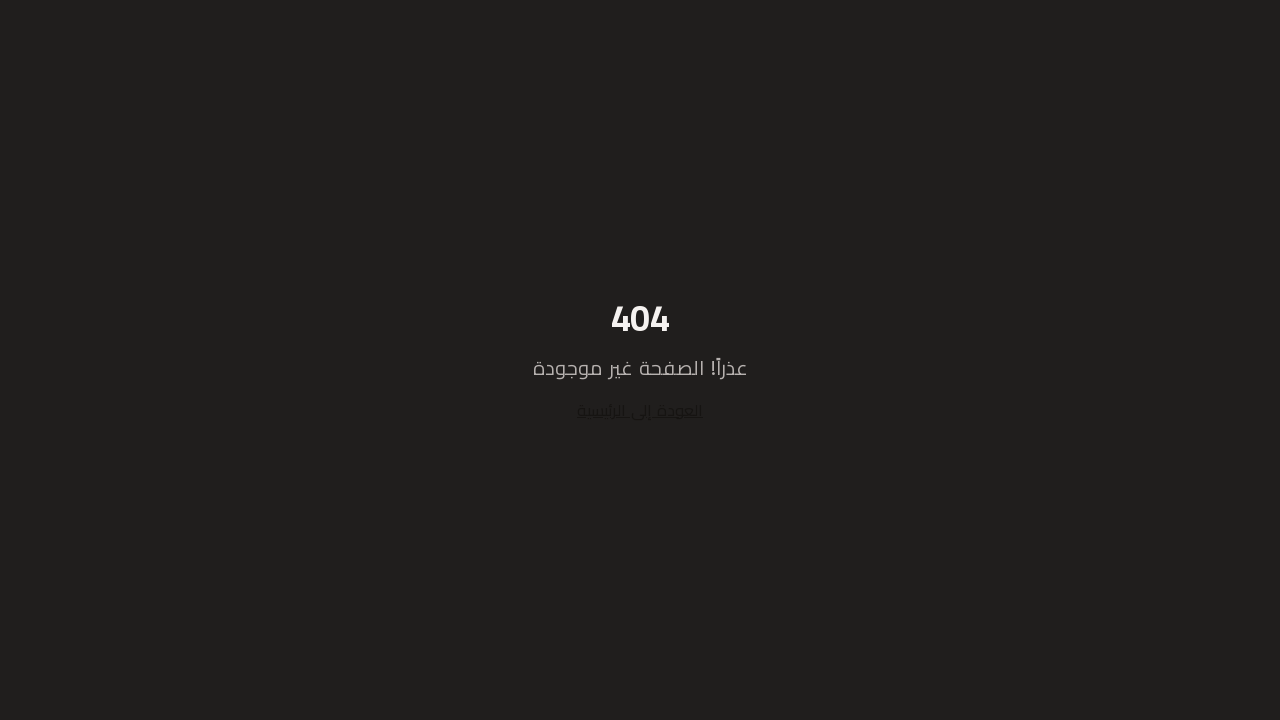

Navigated to Reports page
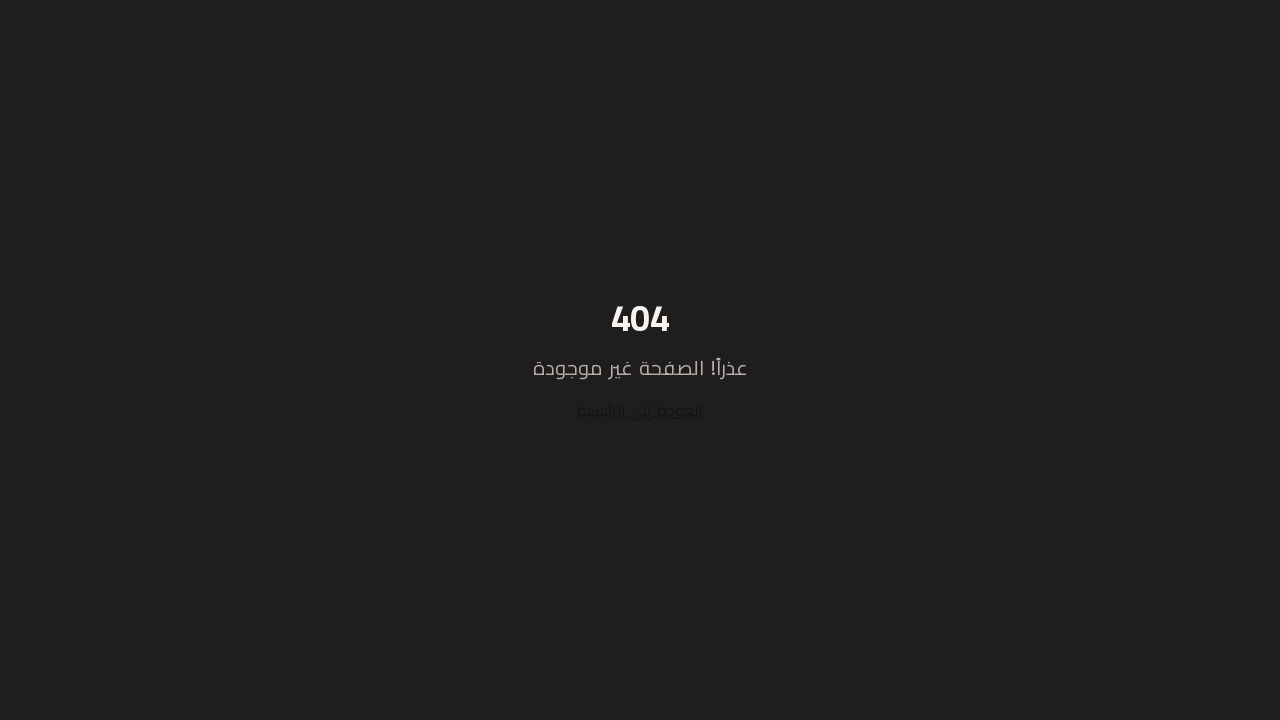

Waited 2 seconds for Reports page to fully load
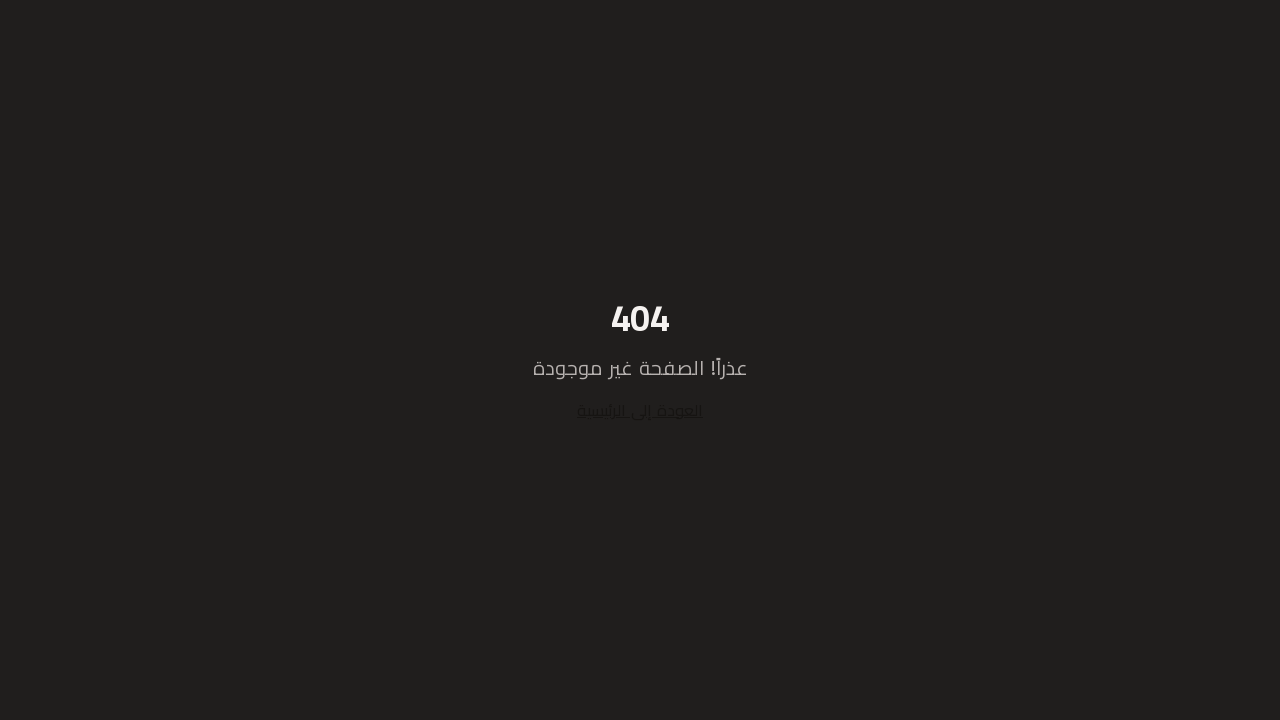

Body element loaded on Reports page
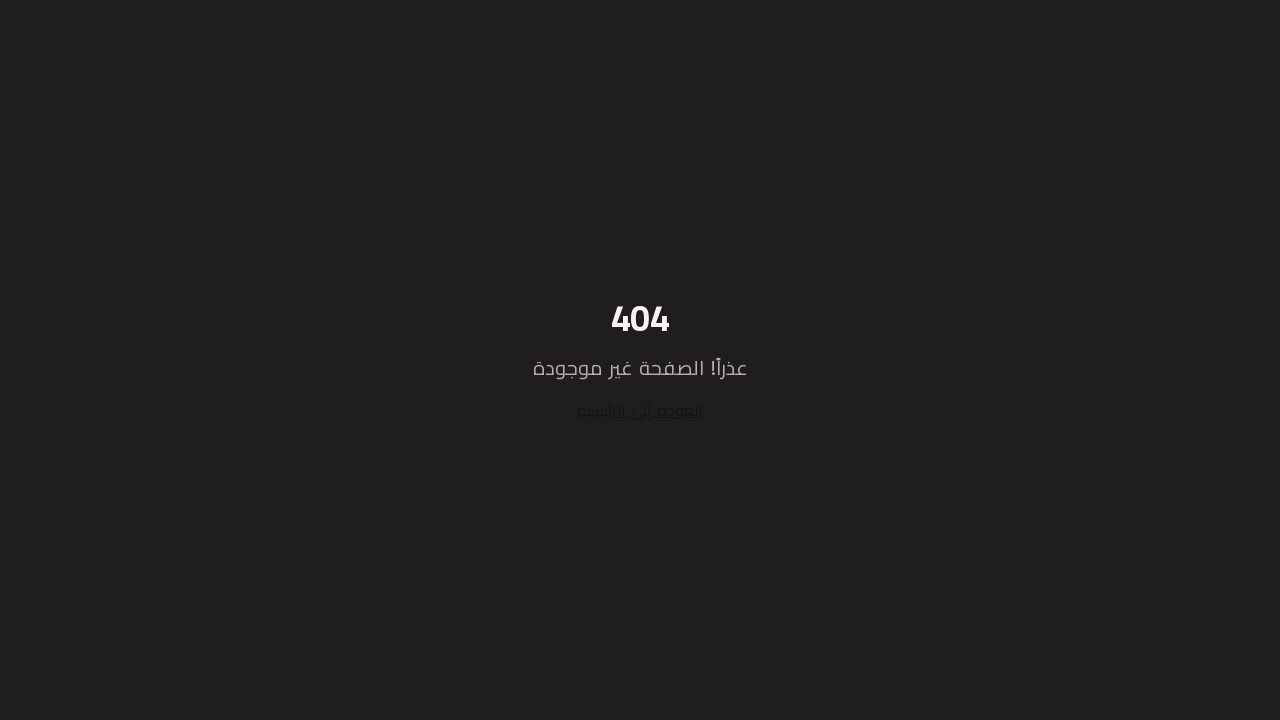

Navigated back to Dashboard home page
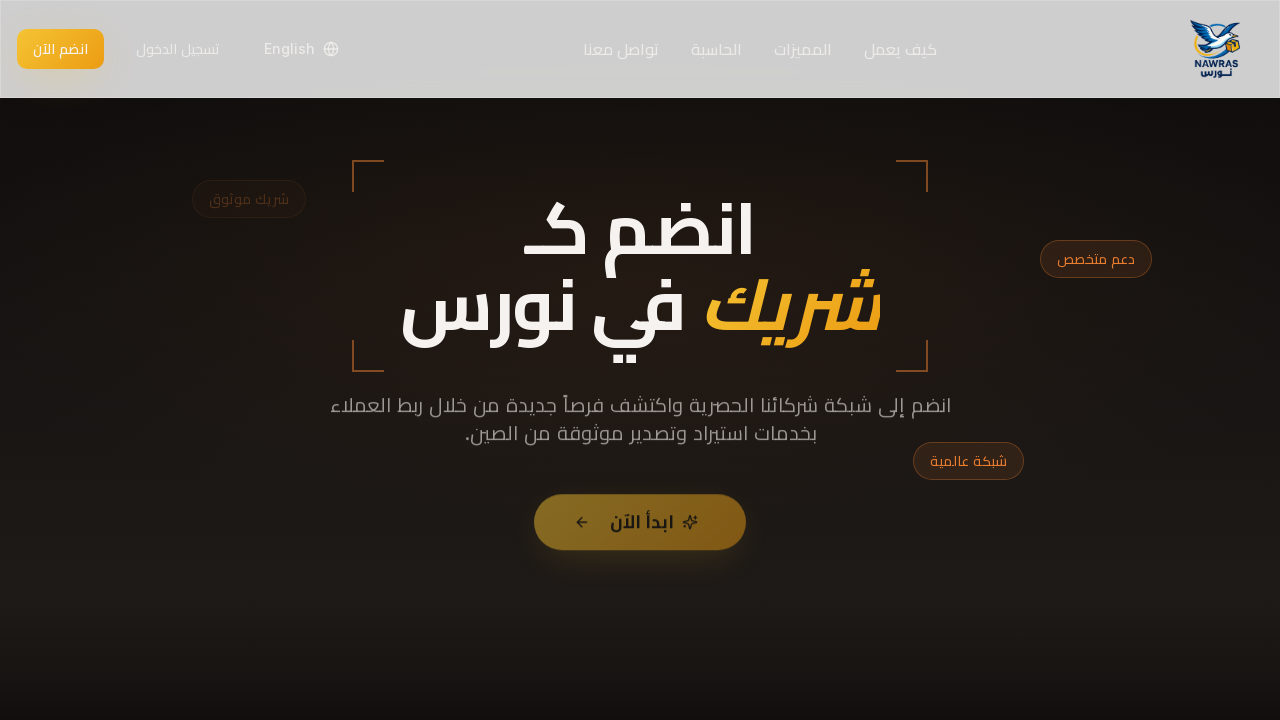

Waited 2 seconds for Dashboard page to fully load
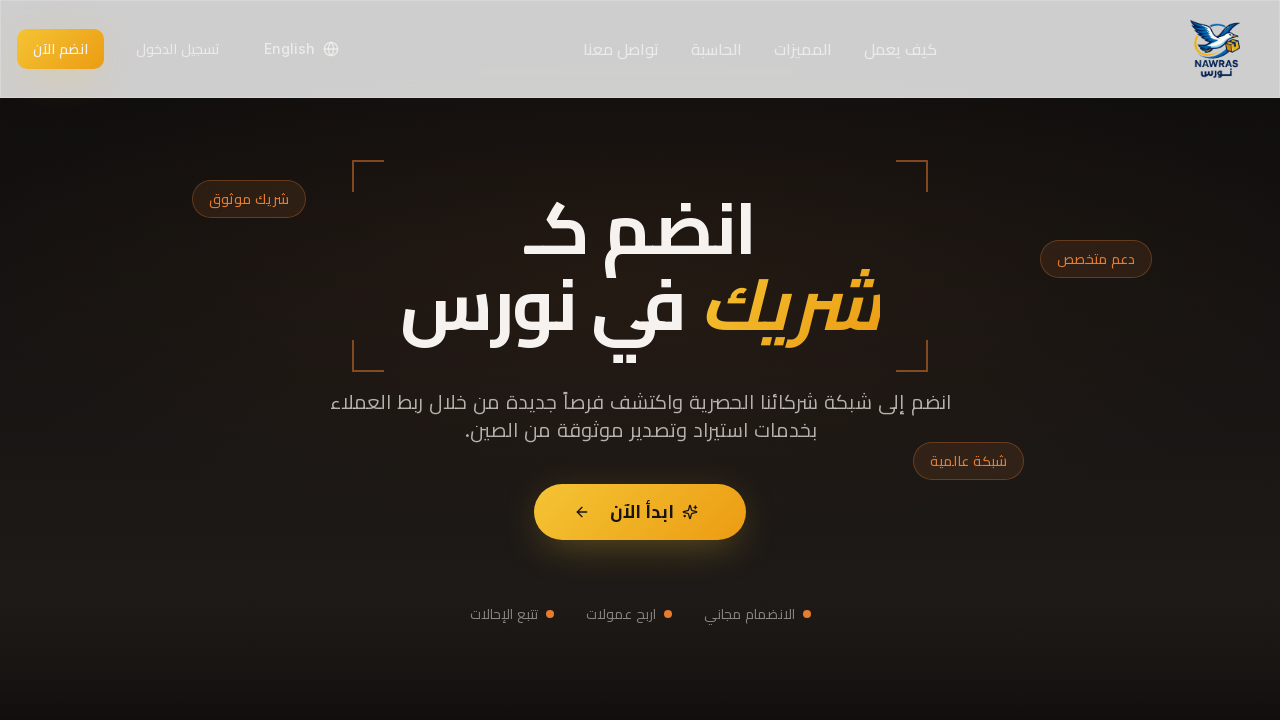

Body element loaded on Dashboard page - navigation flow complete
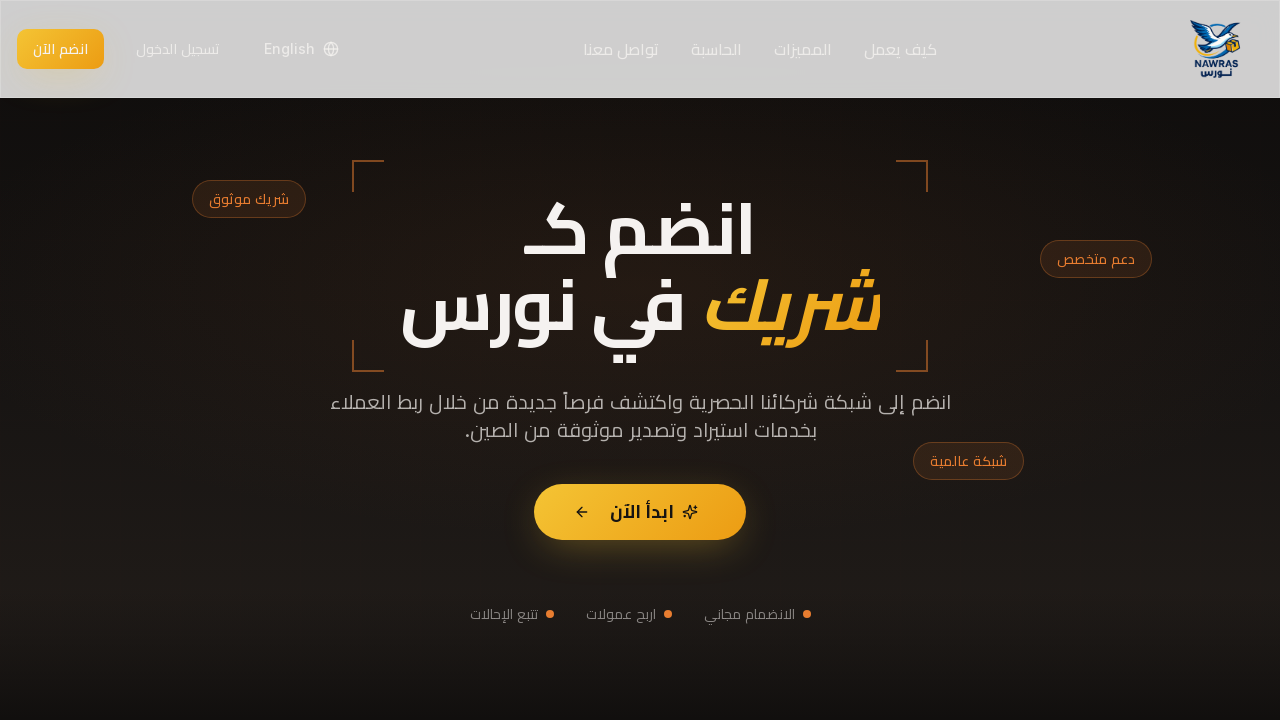

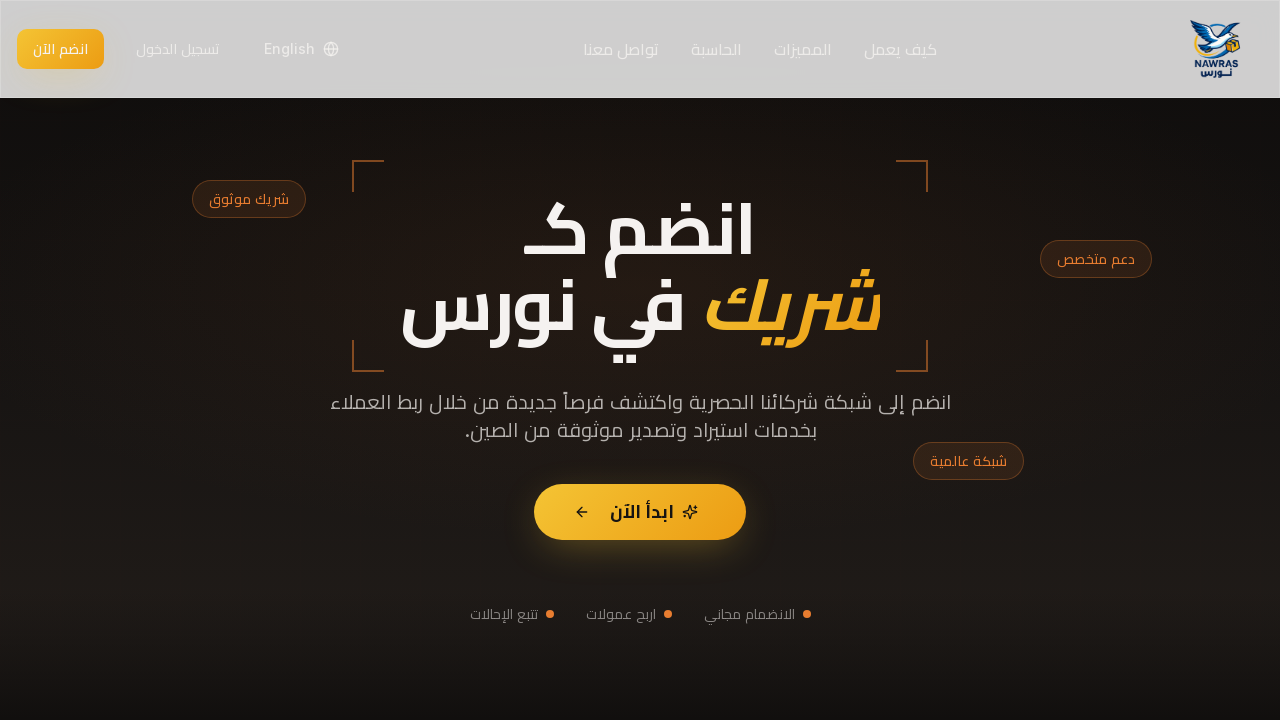